Tests tooltip functionality by hovering over a button and verifying the tooltip text "You hovered over the Button" appears correctly.

Starting URL: https://demoqa.com/tool-tips/

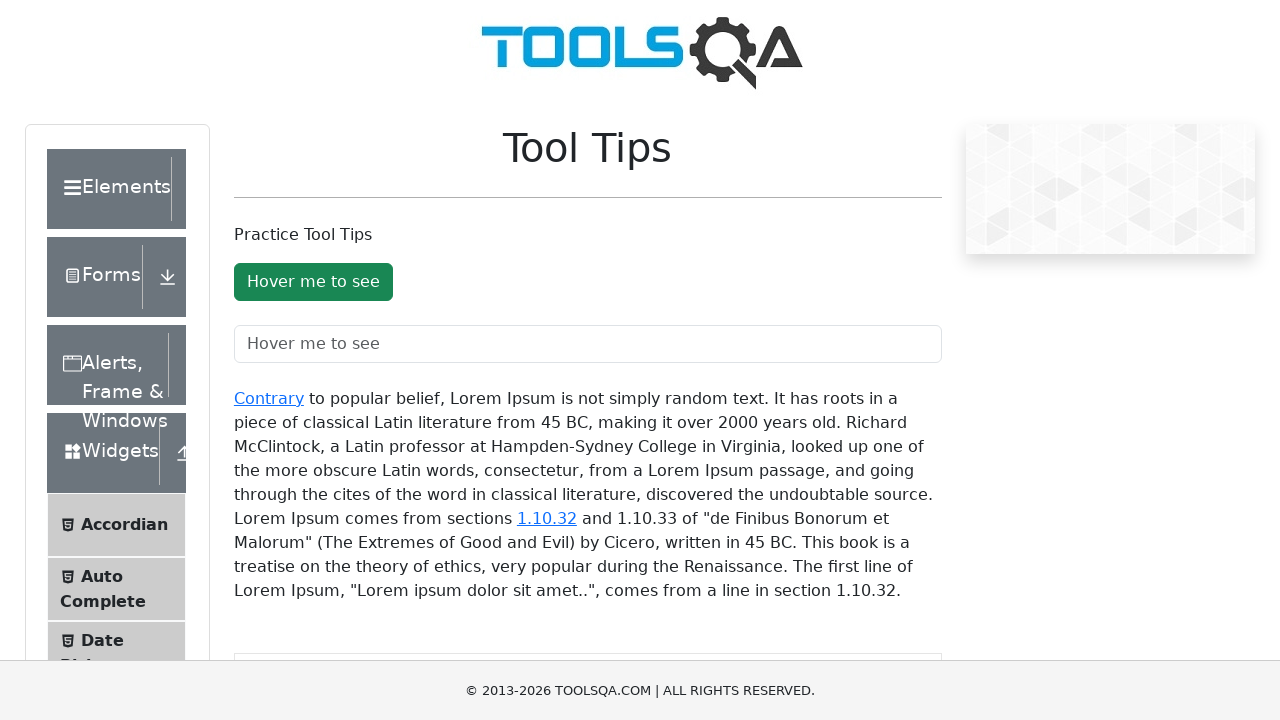

Located the tooltip button element
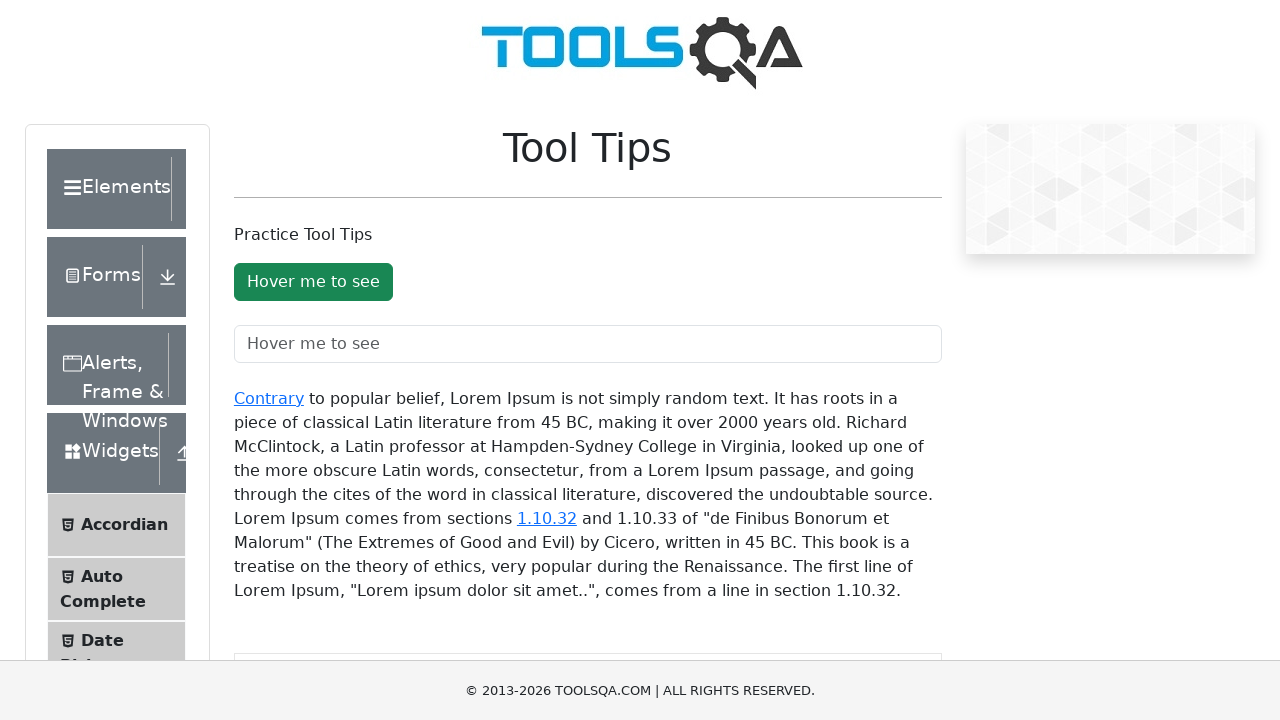

Hovered over the button to trigger tooltip at (313, 282) on #toolTipButton
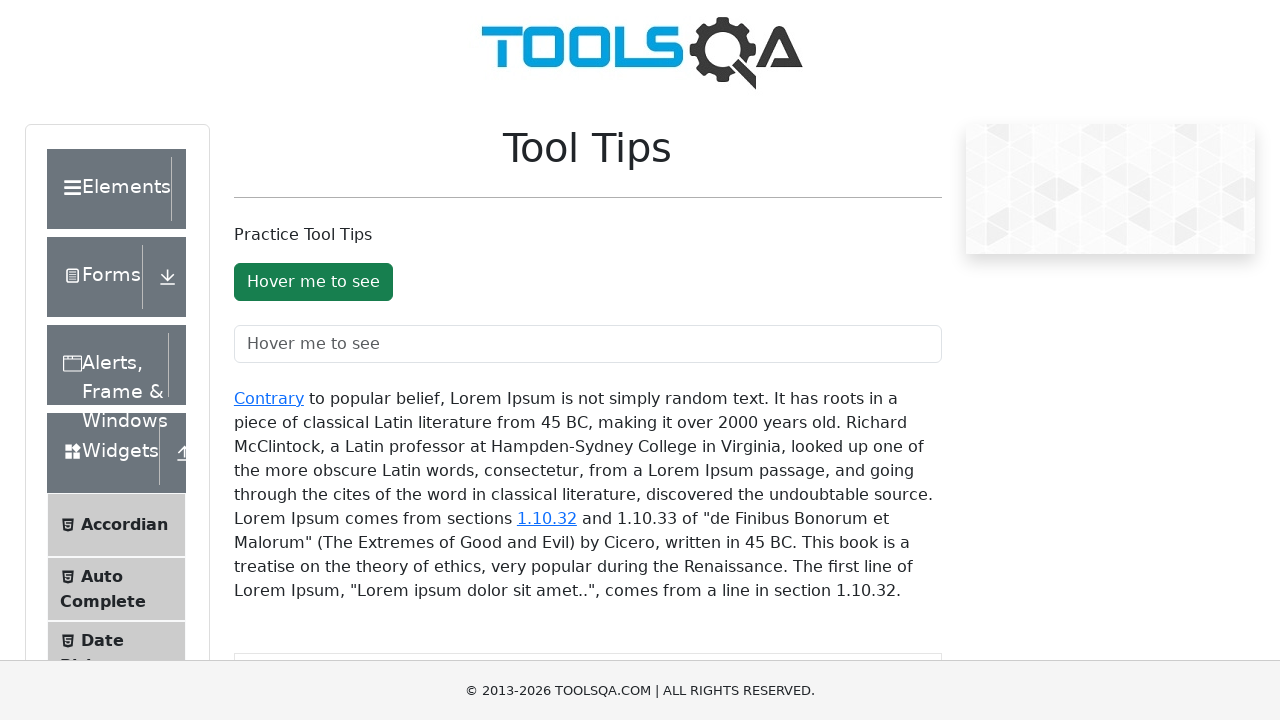

Located the tooltip element
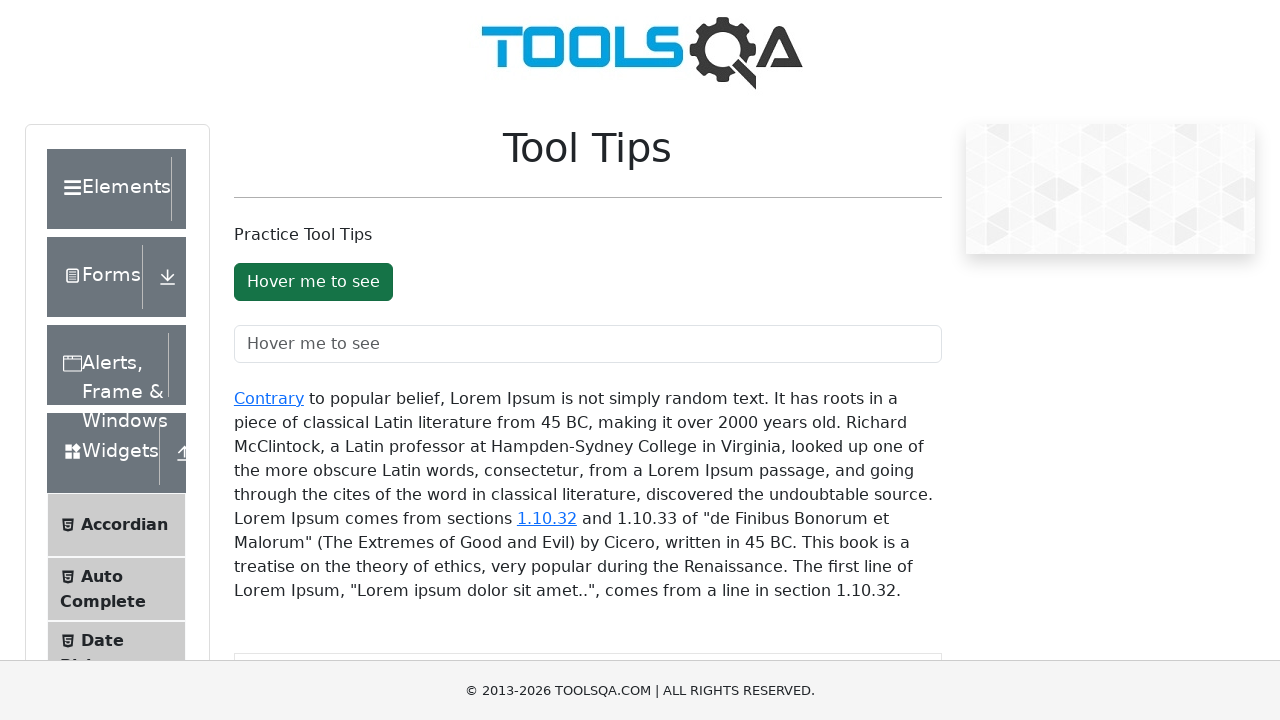

Tooltip appeared and became visible
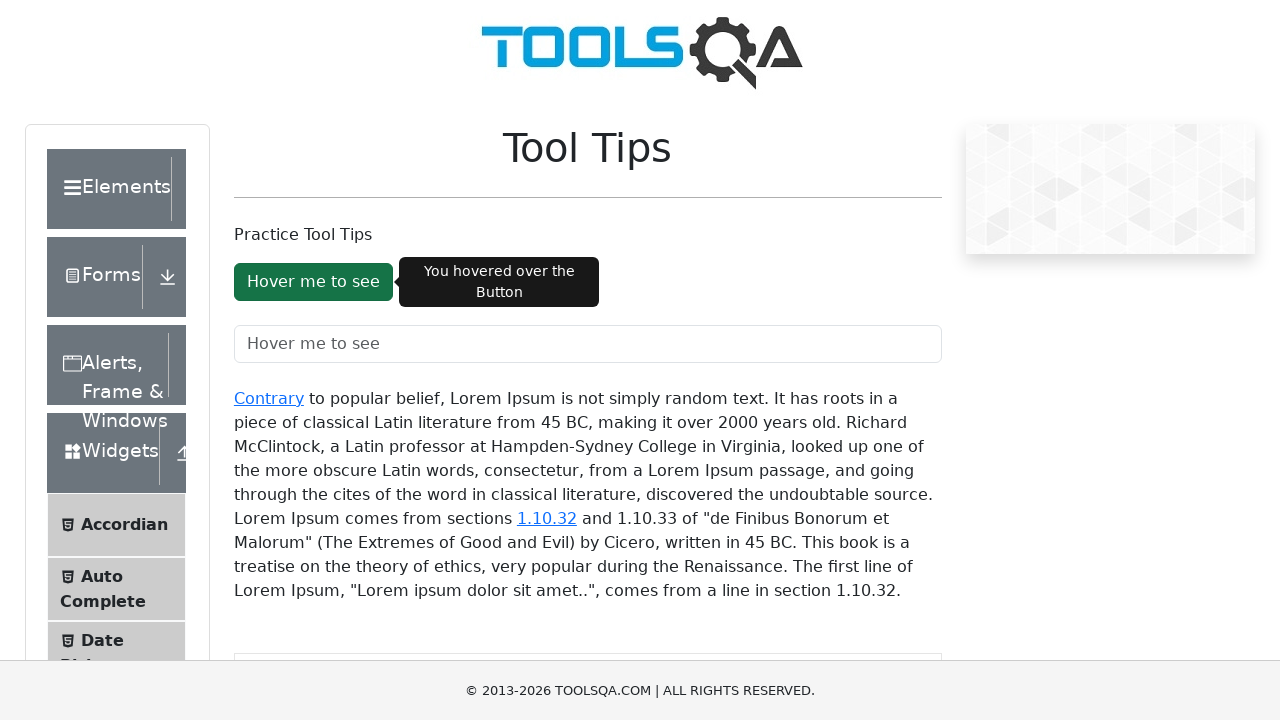

Retrieved tooltip text content
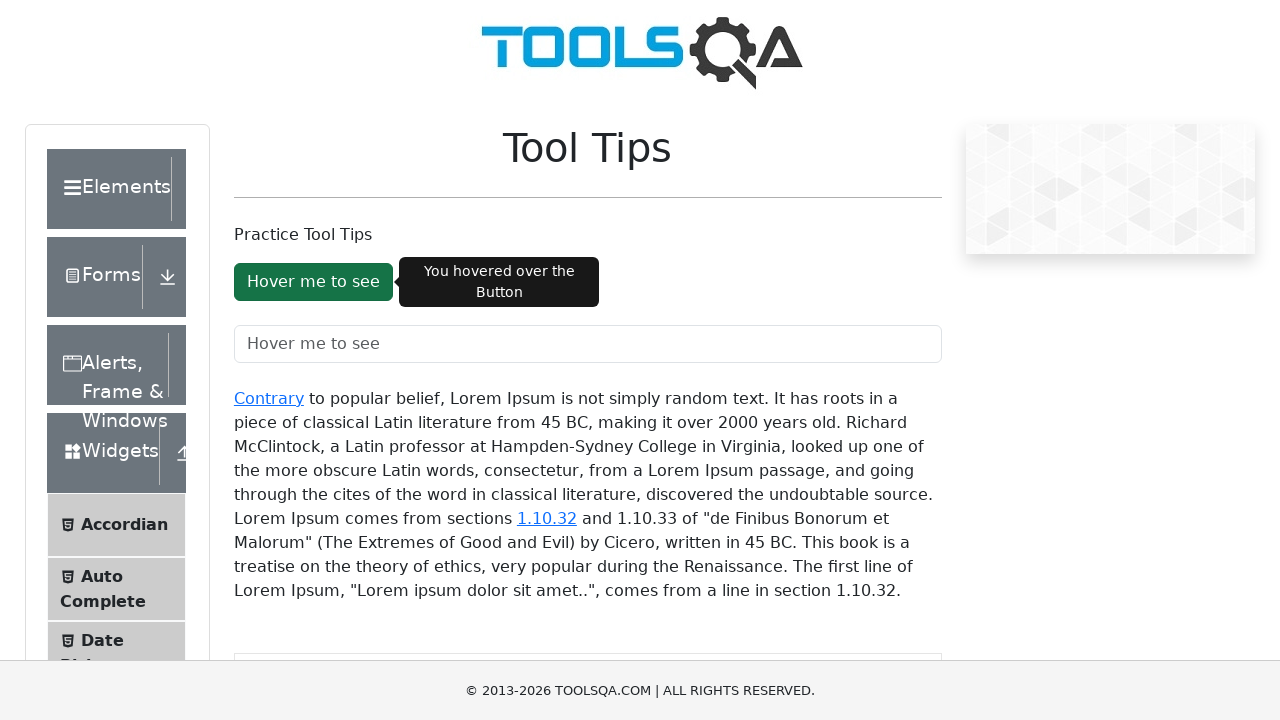

Verified tooltip text matches expected value 'You hovered over the Button'
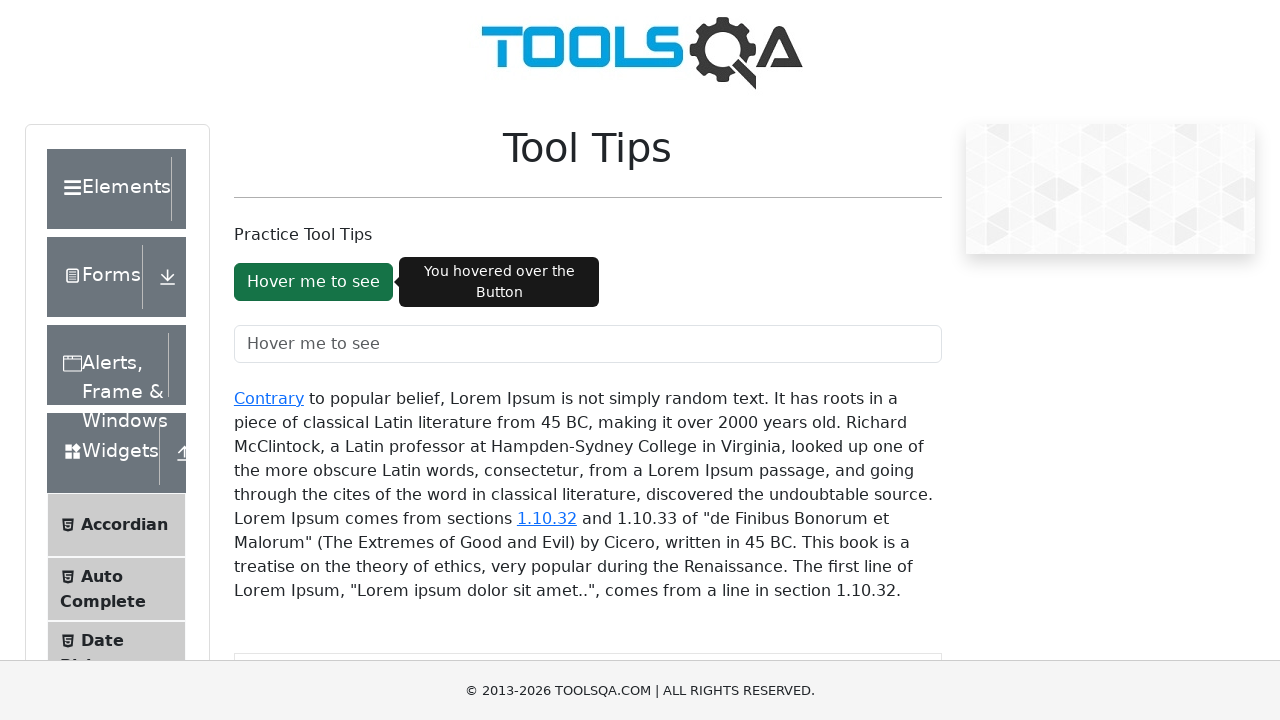

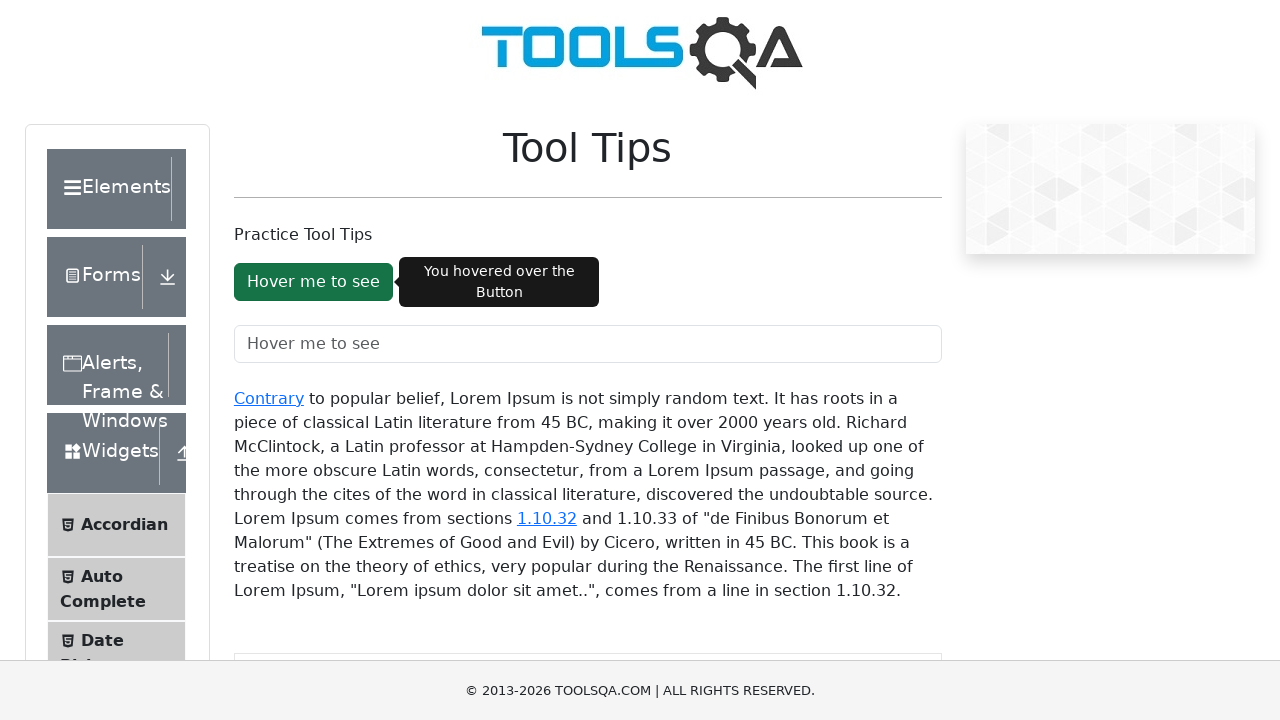